Fills out an automation practice form by entering first name, last name, and selecting the male gender radio button.

Starting URL: https://app.cloudqa.io/home/AutomationPracticeForm

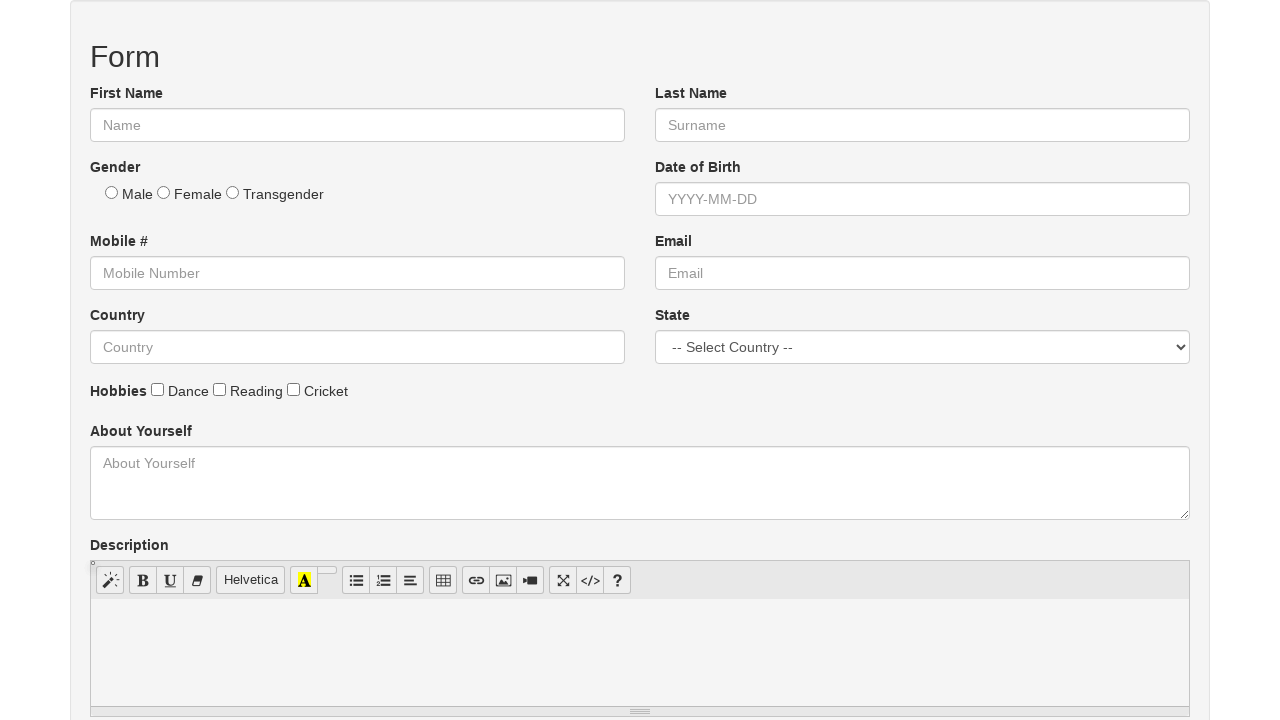

Filled first name field with 'shraiyansh' on #fname
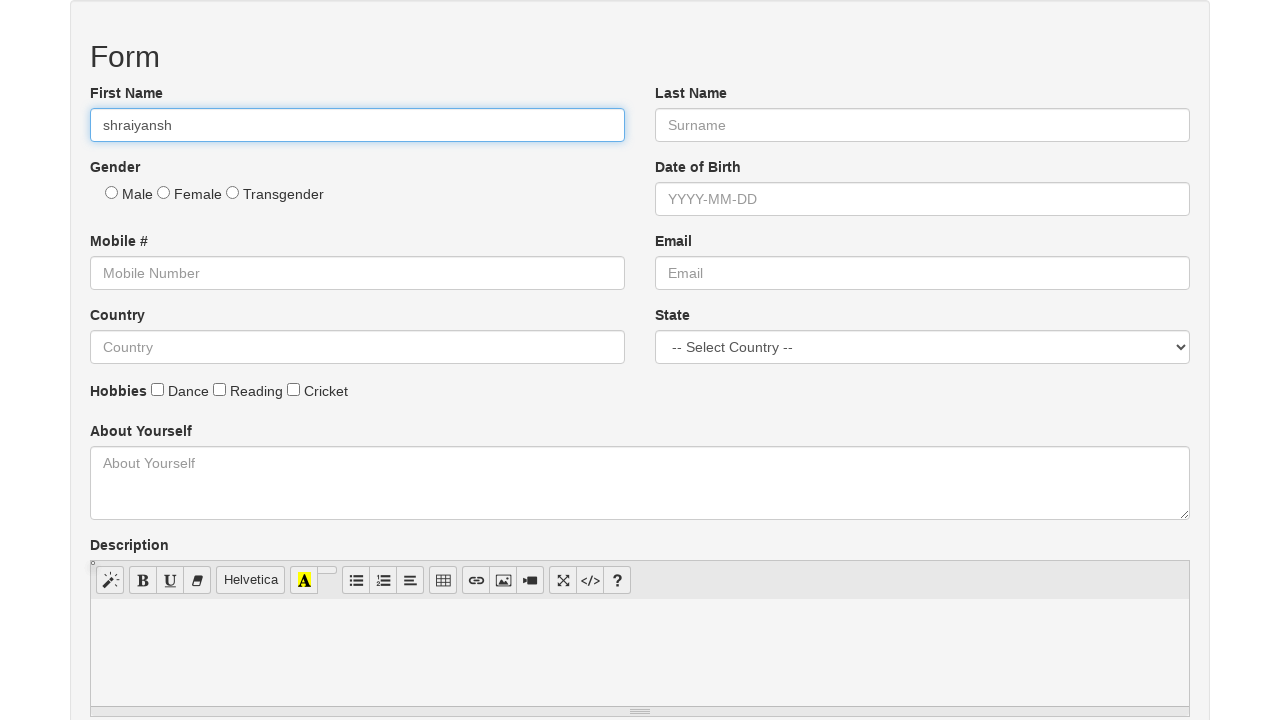

Filled last name field with 'Dugar' on #lname
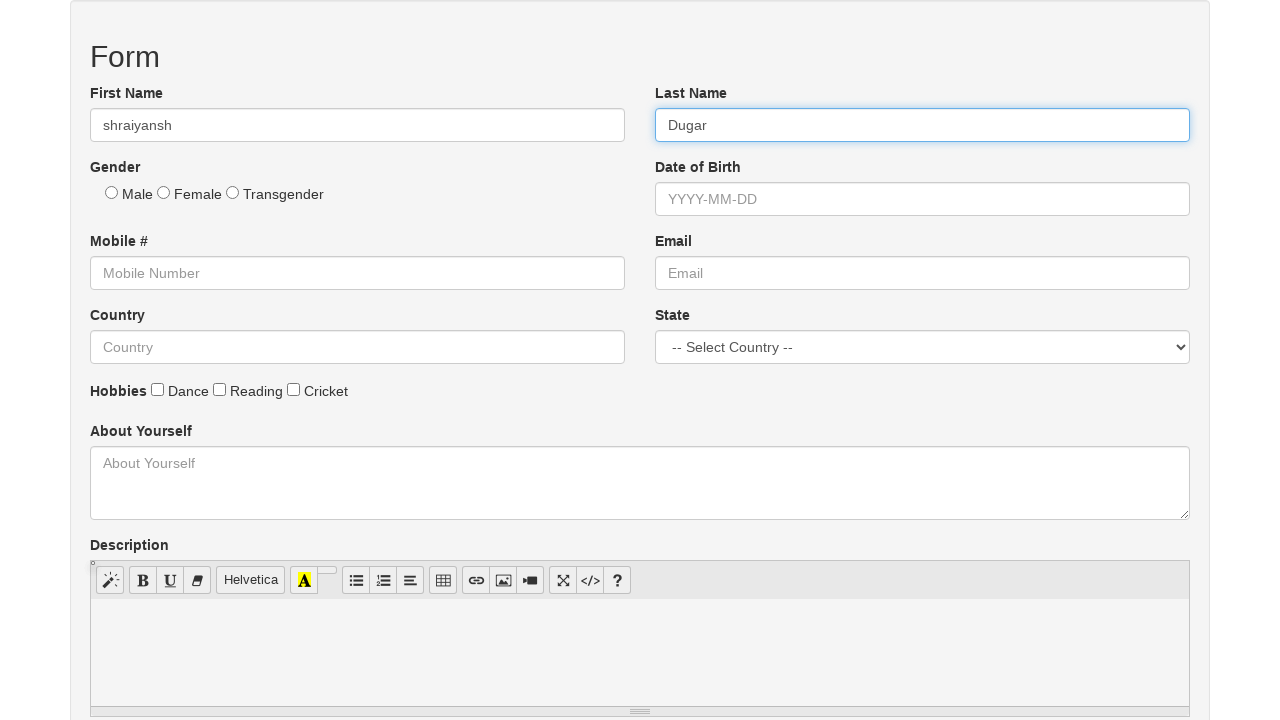

Selected male gender radio button at (112, 192) on #male
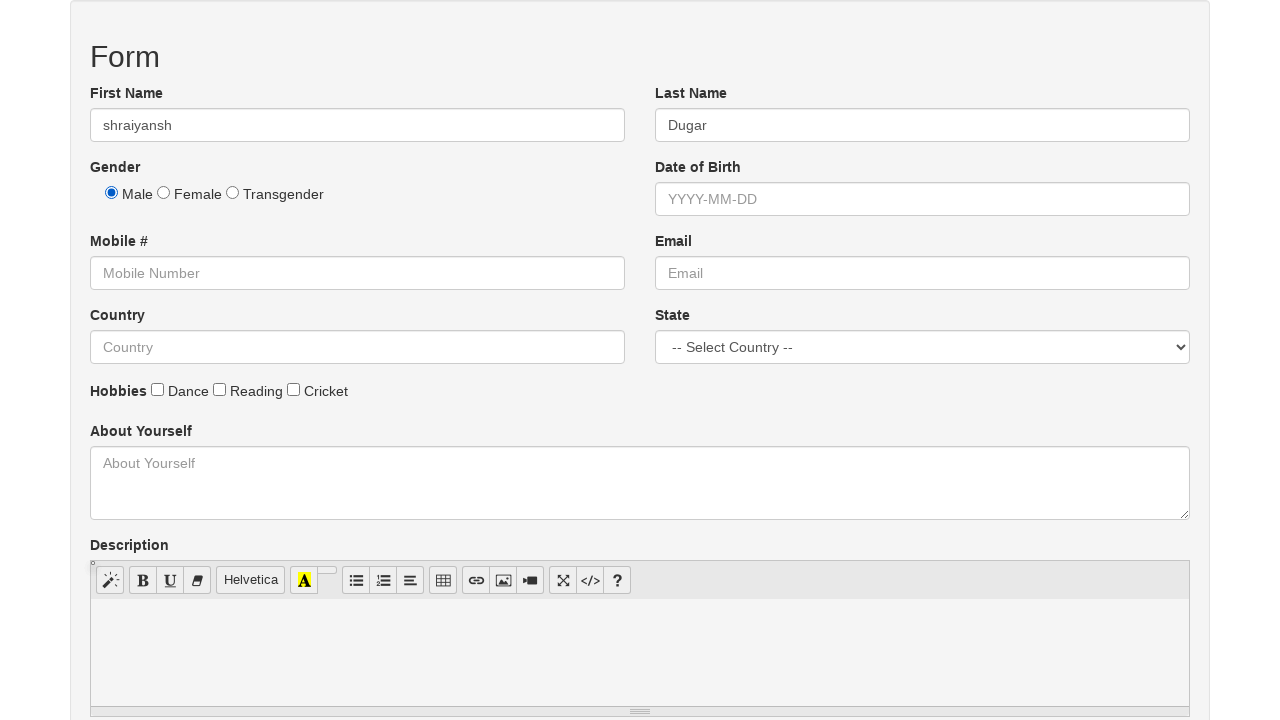

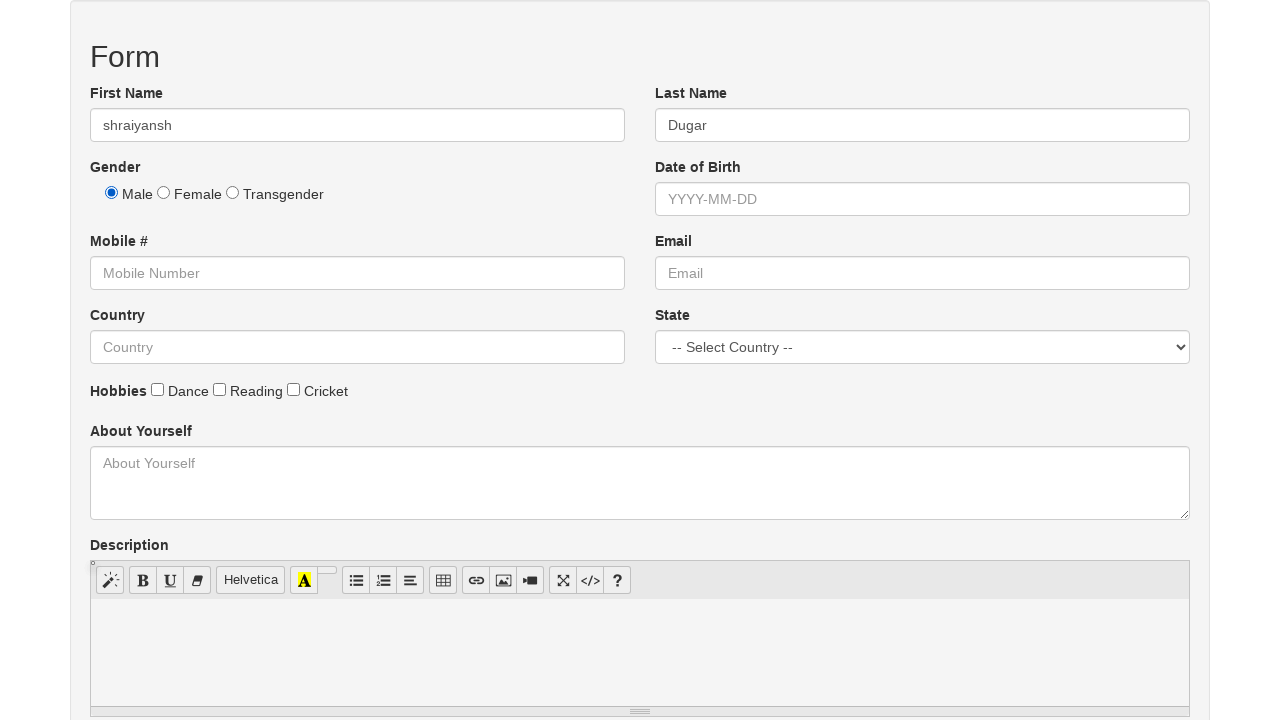